Tests navigation on The Internet demo site by clicking the A/B Testing link, then clicking the Elemental Selenium link at the bottom of the page

Starting URL: https://the-internet.herokuapp.com/

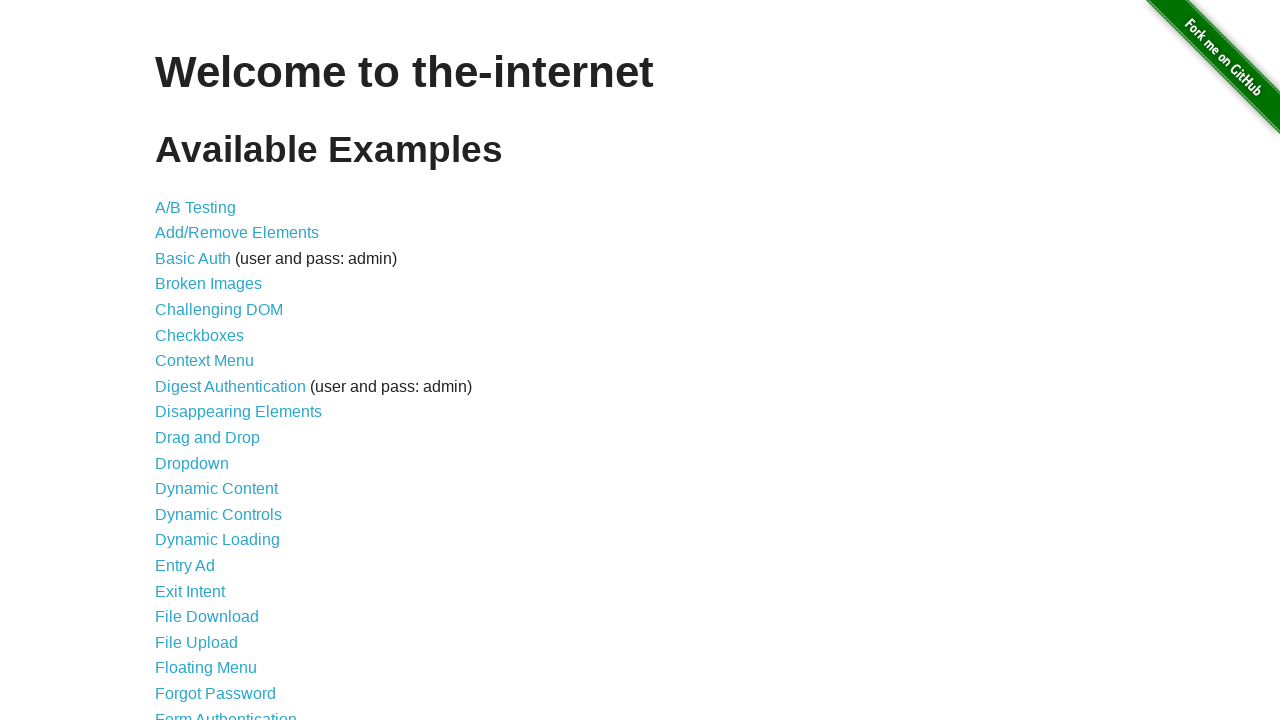

Clicked on the A/B Testing link at (196, 207) on text=A/B Testing
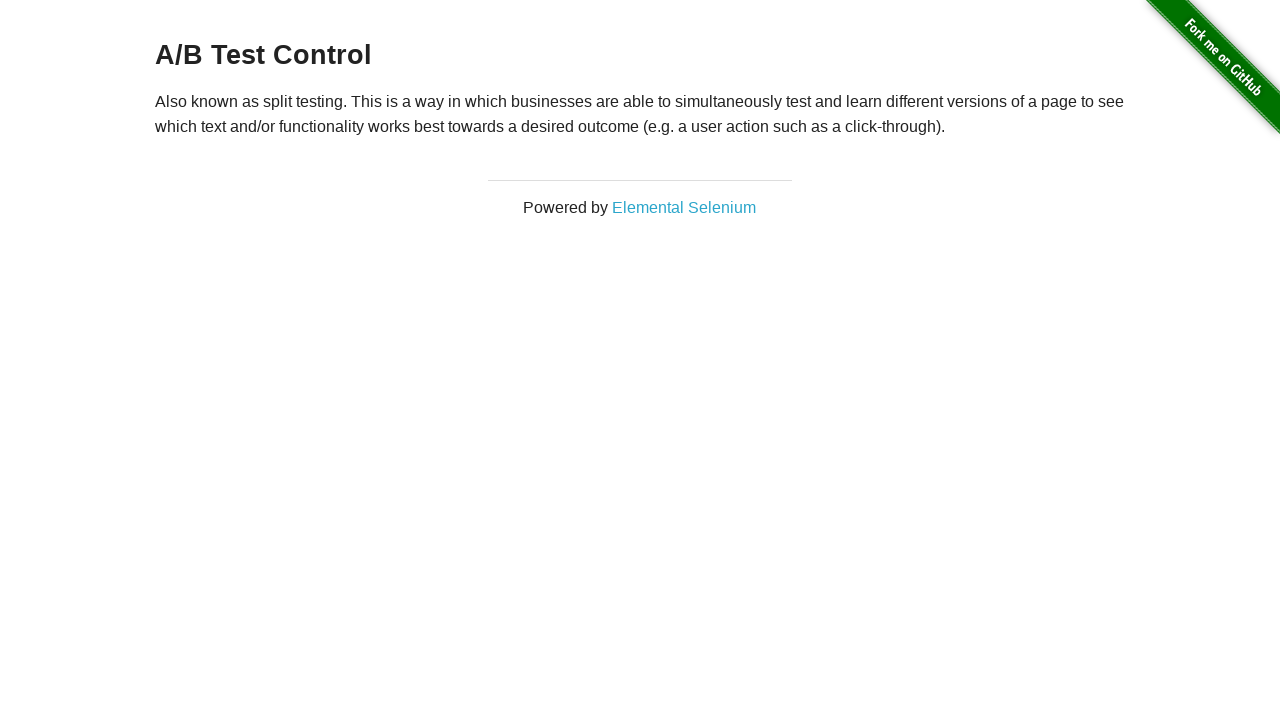

A/B Testing page loaded
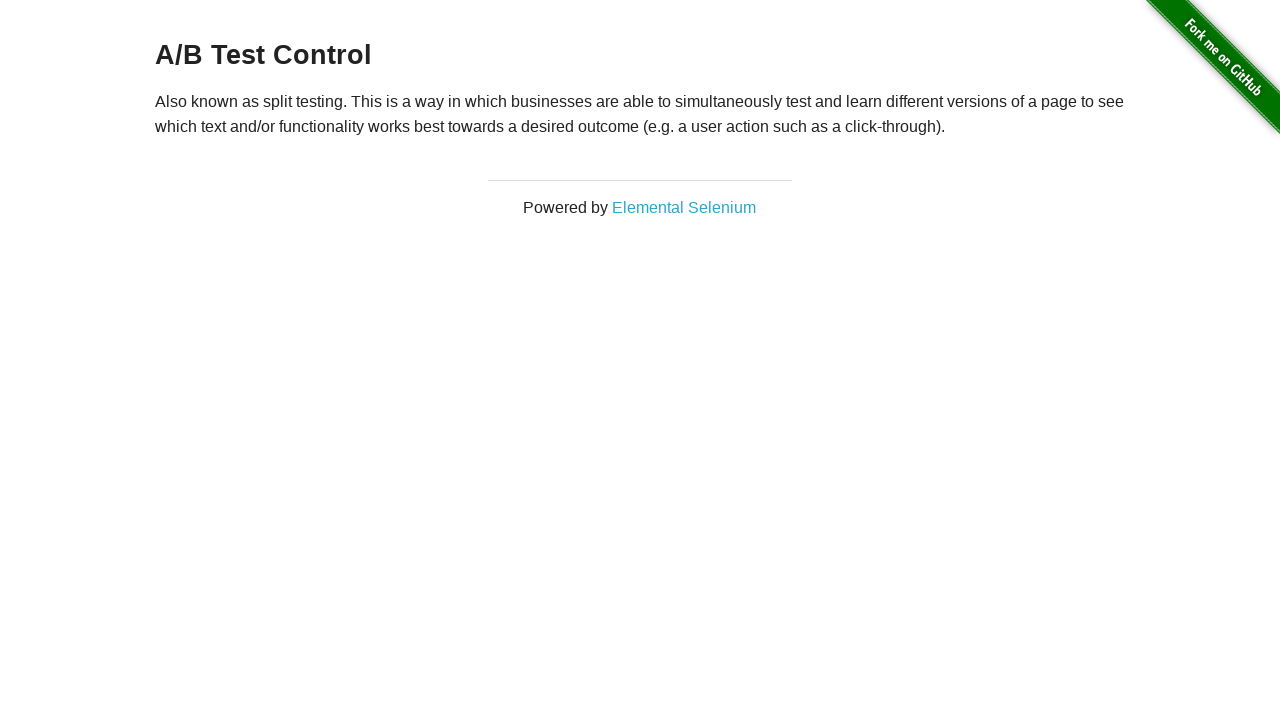

Clicked on the Elemental Selenium link at the bottom of the page at (684, 207) on a:has-text('Elemental Selenium')
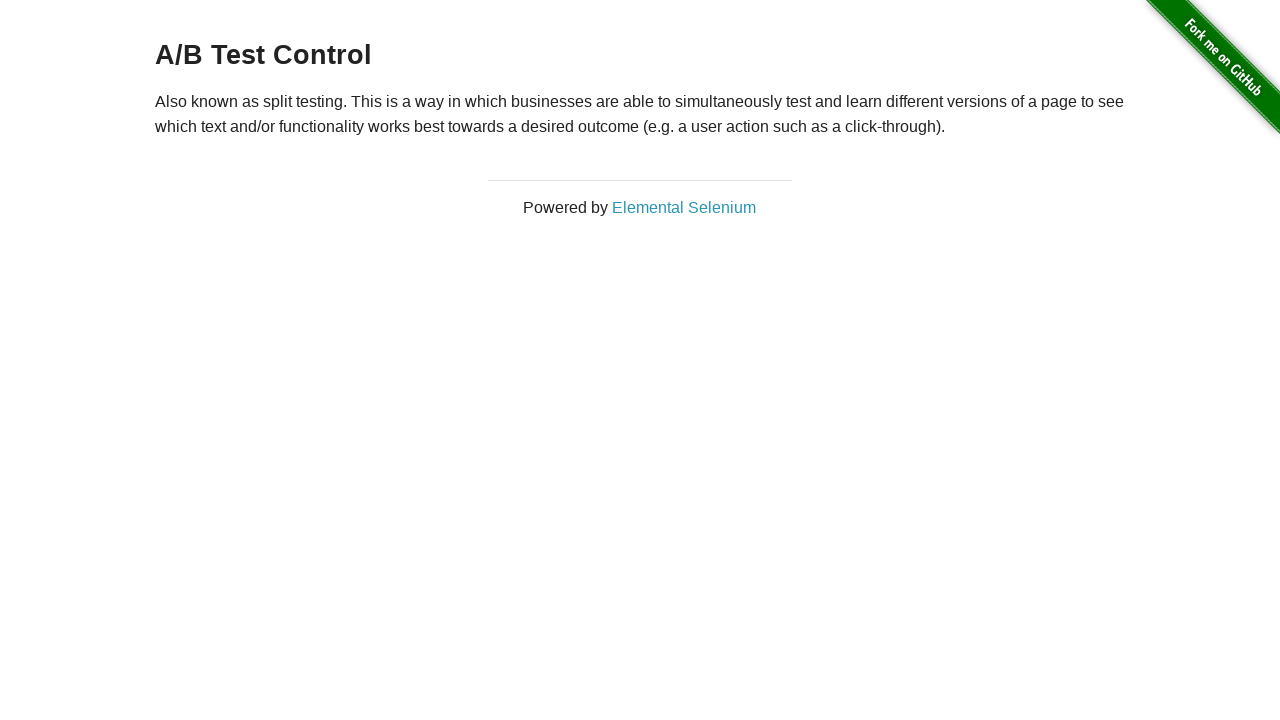

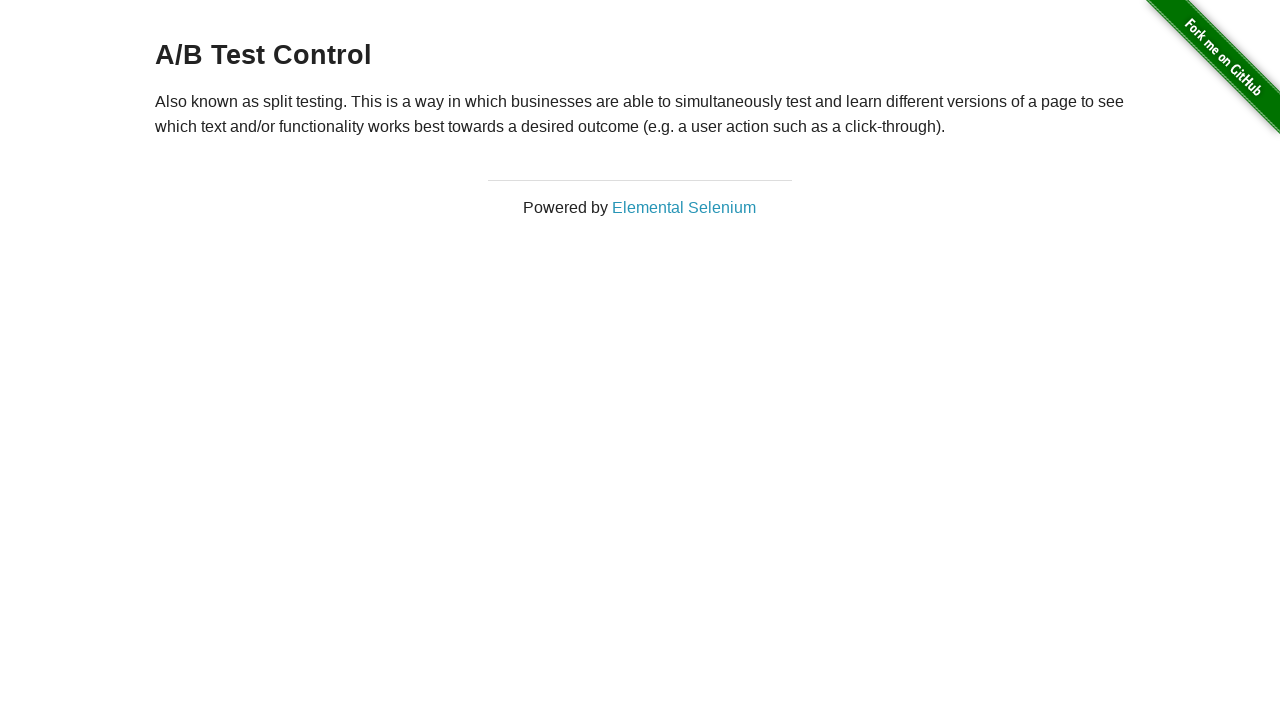